Tests jQuery UI custom dropdown by selecting different salutation options and verifying the selection

Starting URL: https://jqueryui.com/resources/demos/selectmenu/default.html

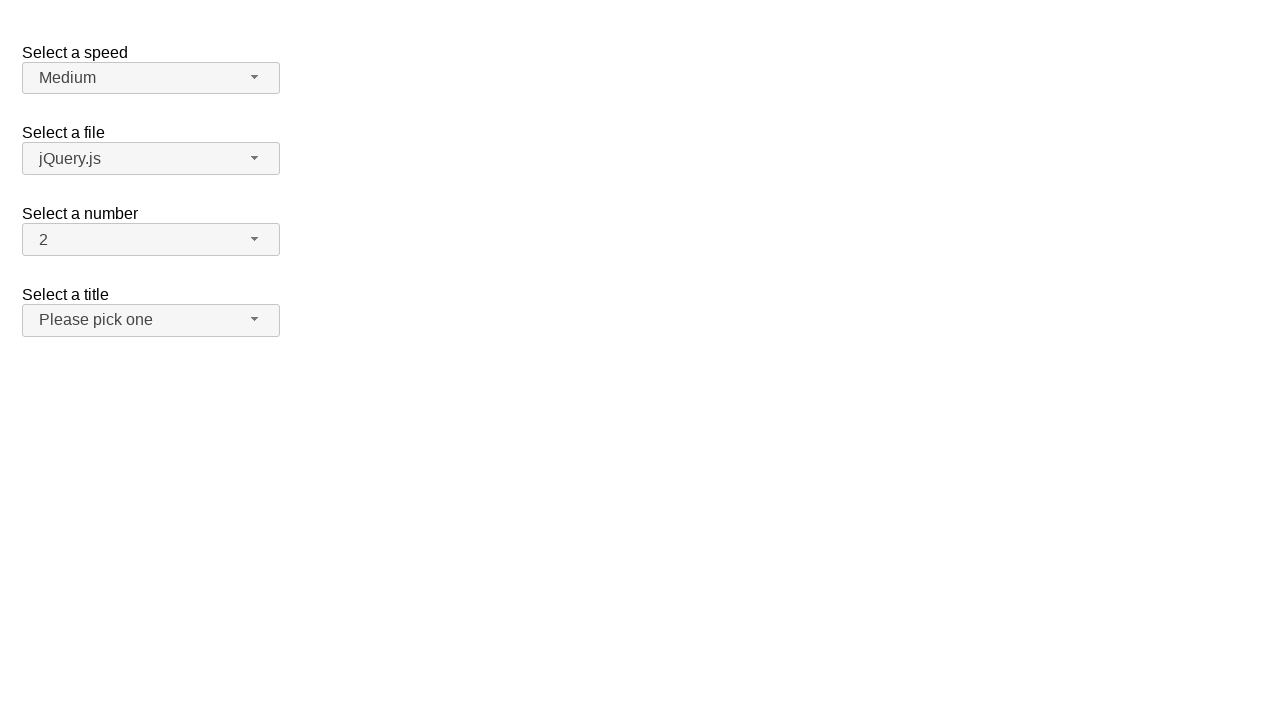

Clicked salutation dropdown button to open menu at (151, 320) on #salutation-button
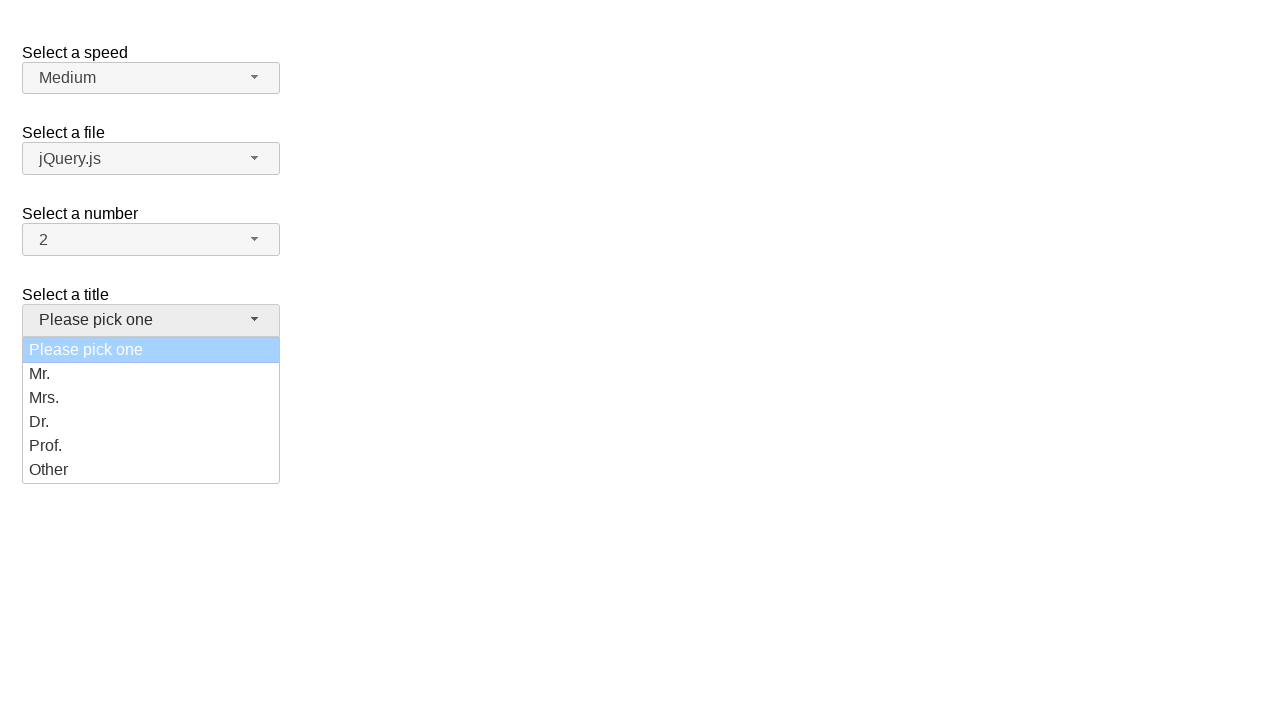

Waited for salutation menu items to load
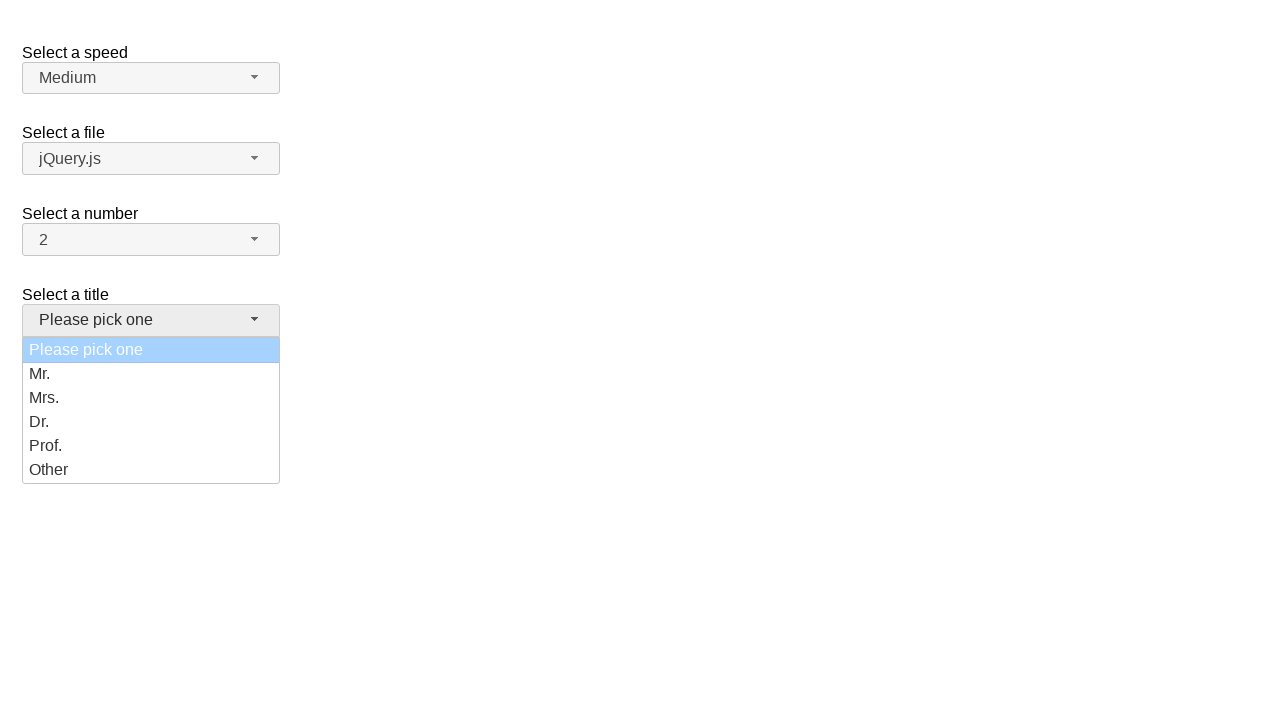

Selected 'Dr.' from salutation dropdown
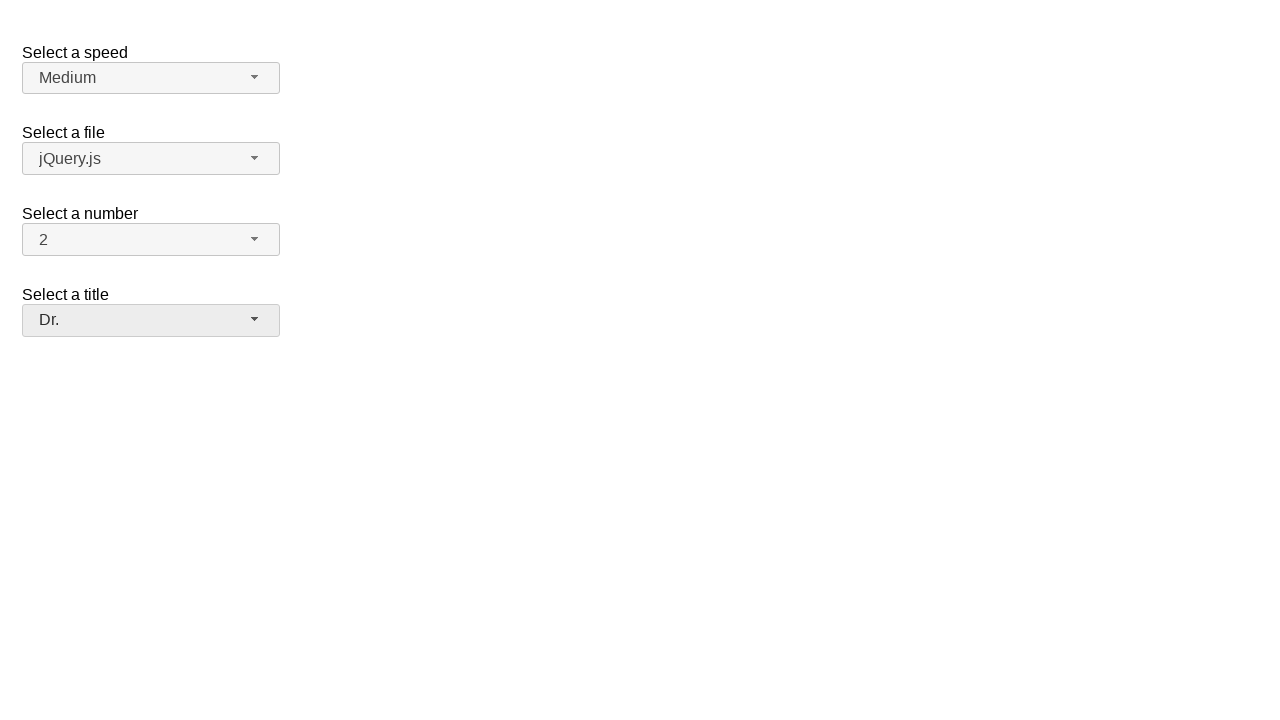

Clicked salutation dropdown button to open menu at (151, 320) on #salutation-button
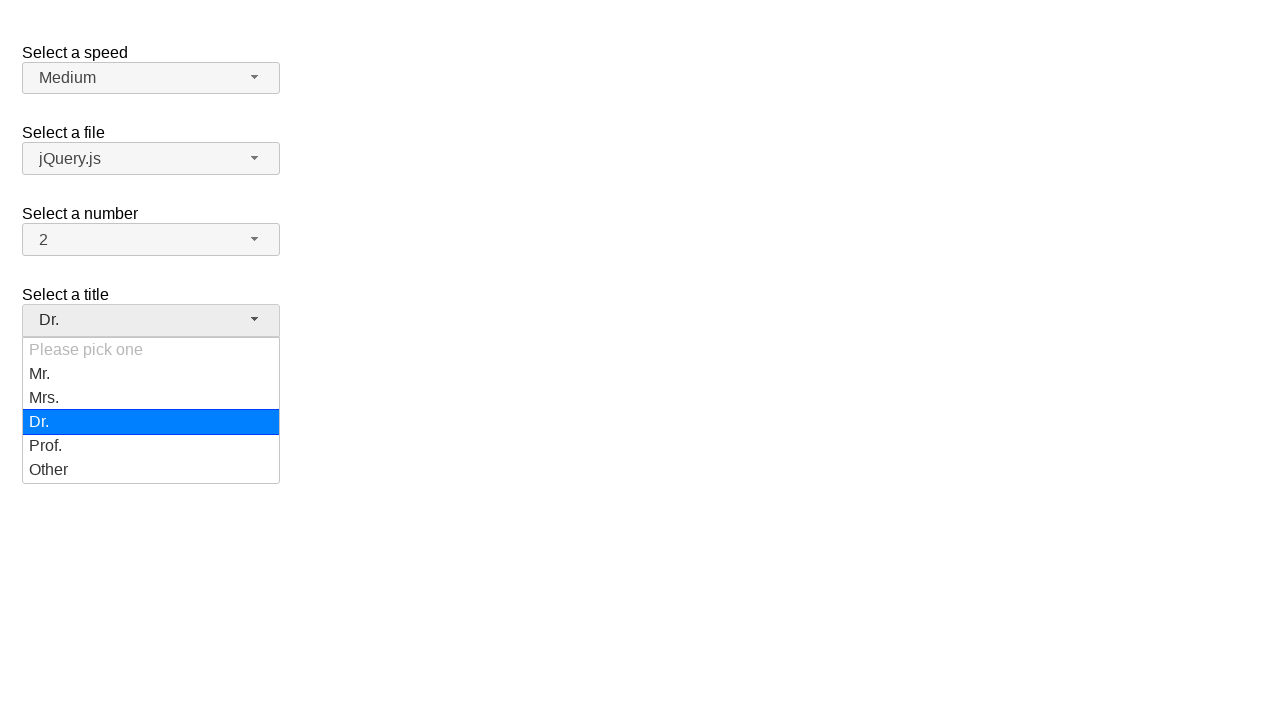

Waited for salutation menu items to load
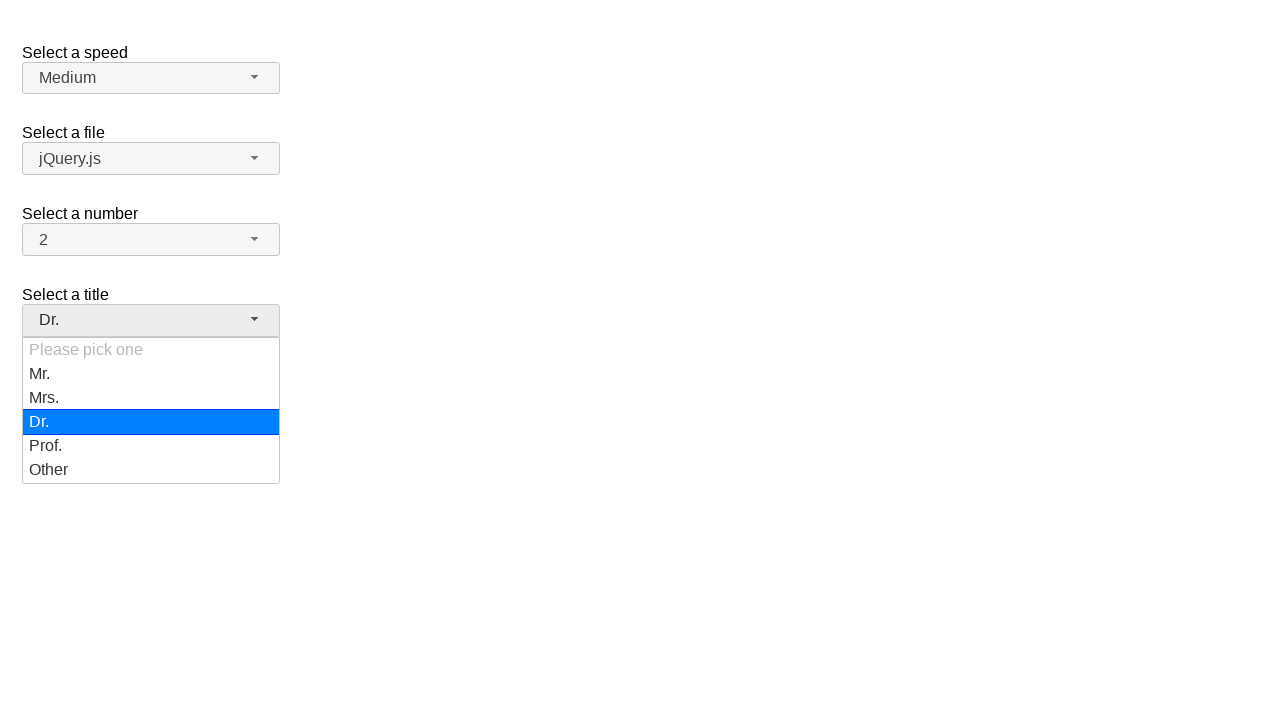

Selected 'Mr.' from salutation dropdown
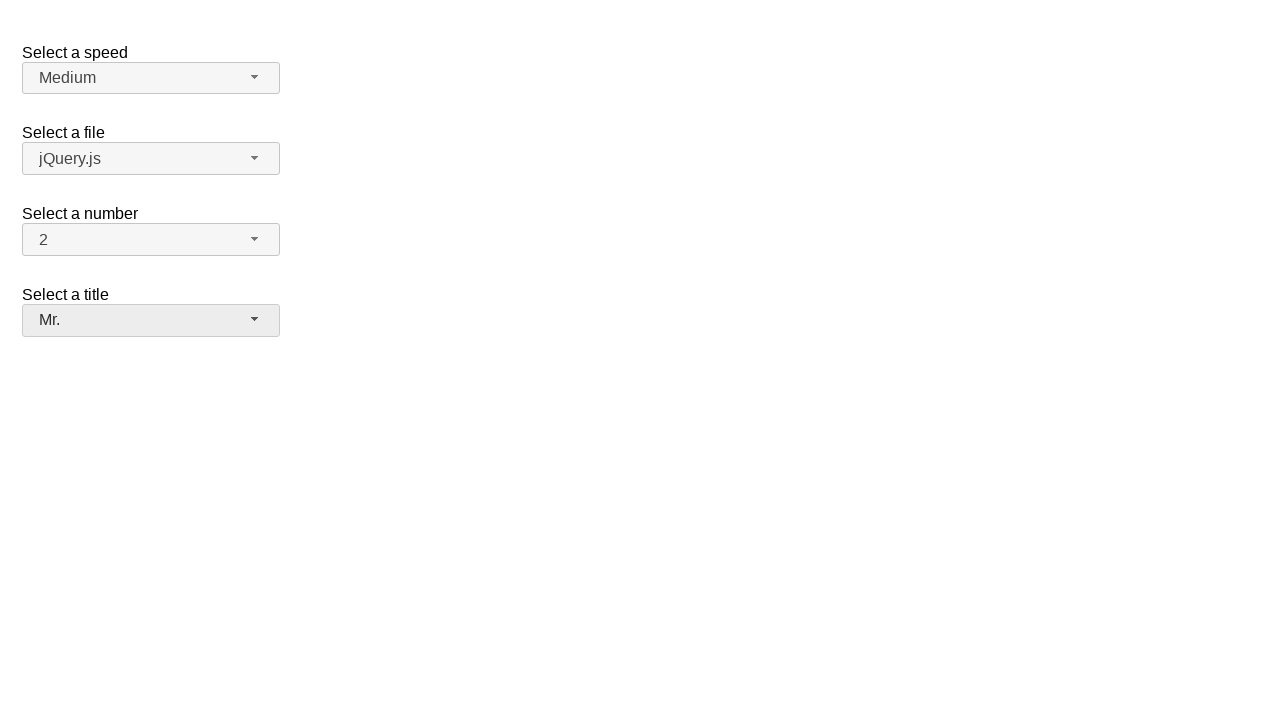

Clicked salutation dropdown button to open menu at (151, 320) on #salutation-button
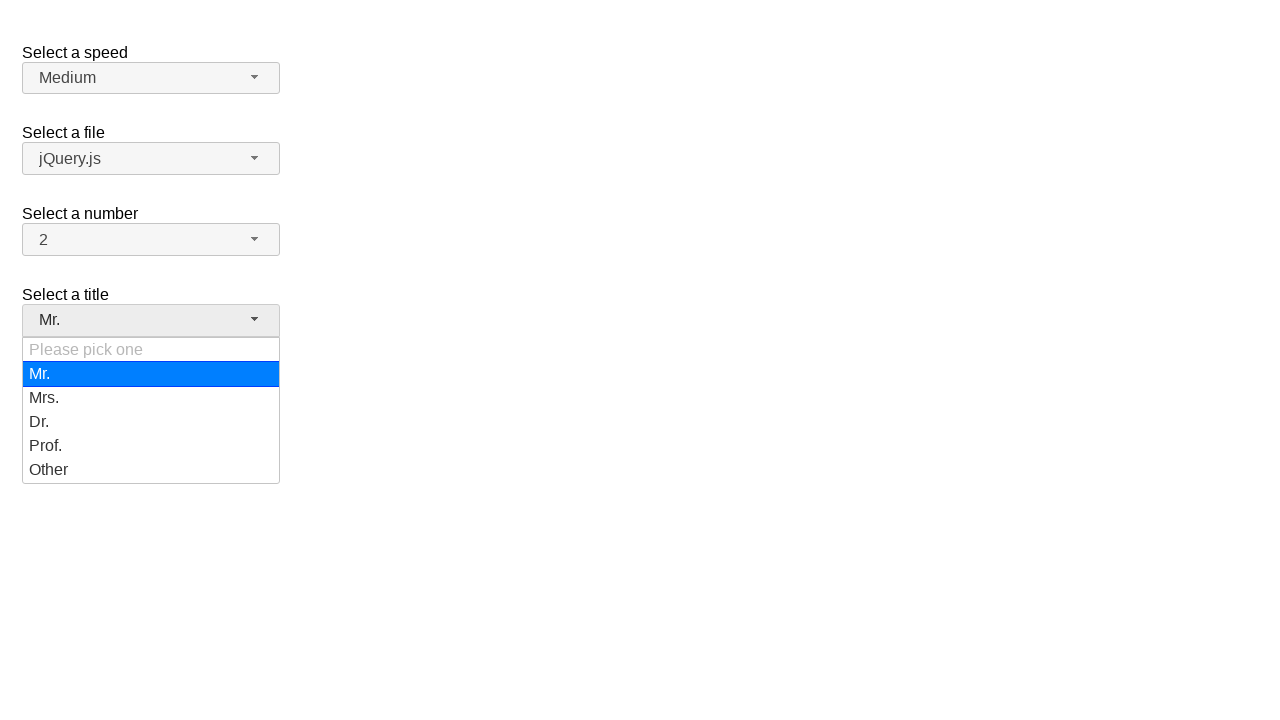

Waited for salutation menu items to load
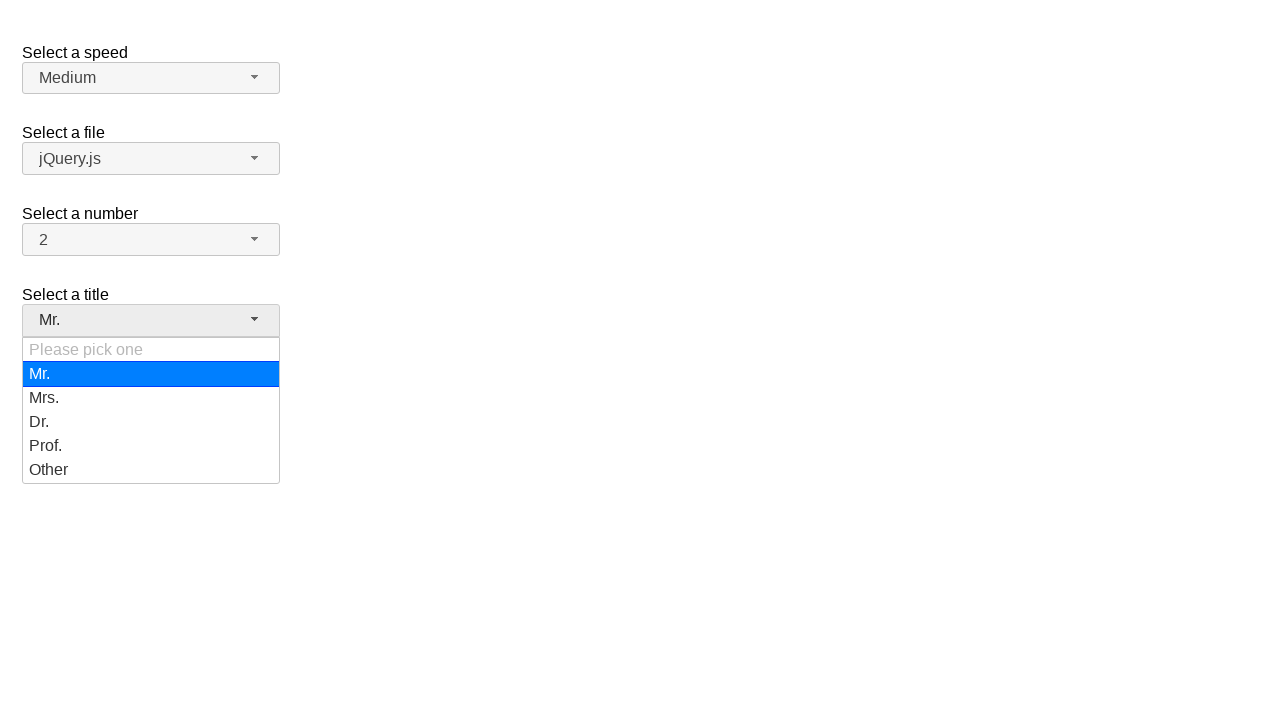

Selected 'Other' from salutation dropdown
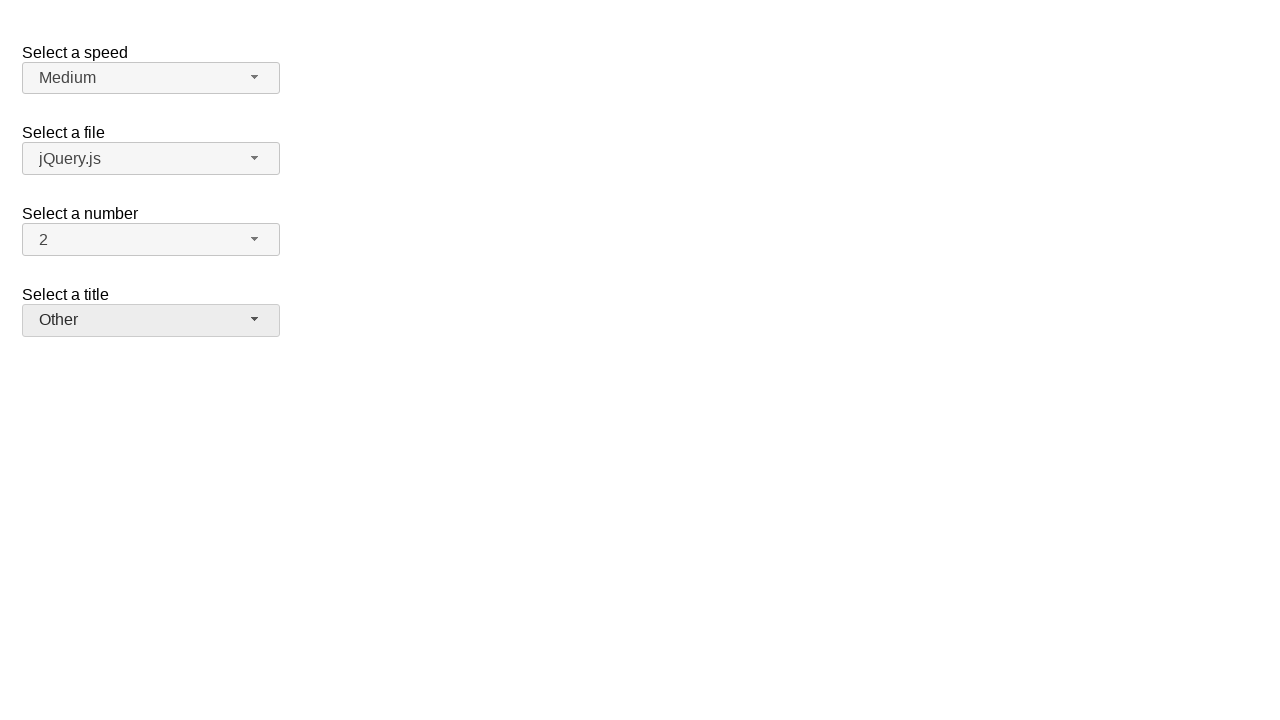

Verified that 'Other' is the currently selected salutation option
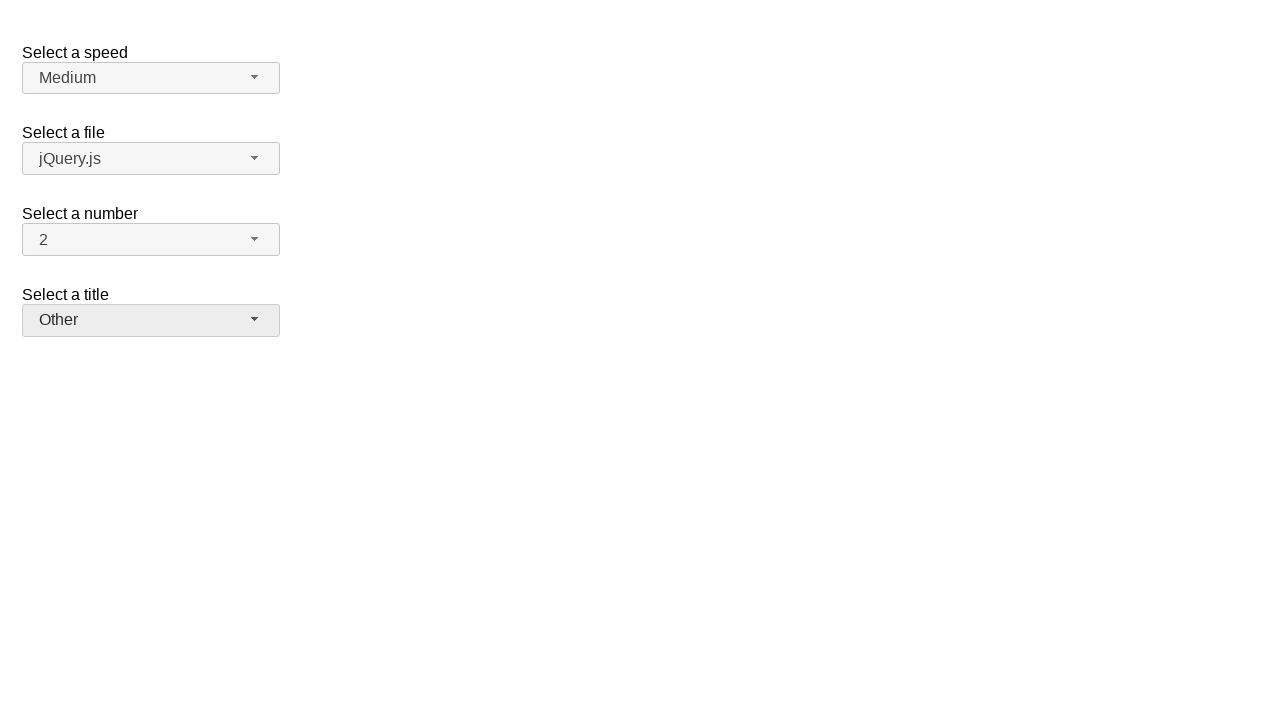

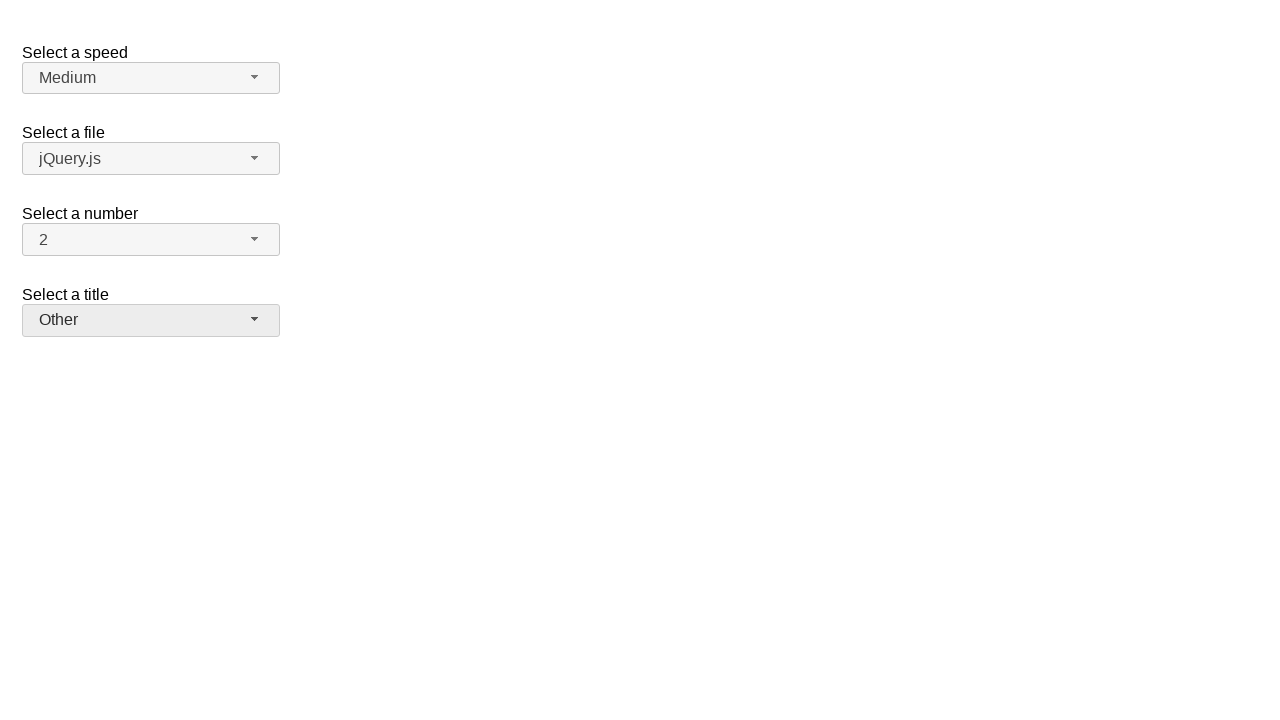